Opens two browser tabs, navigates to different pages, extracts text from one page and enters it into a form field on another page, demonstrating window handling and cross-tab data transfer

Starting URL: https://rahulshettyacademy.com/angularpractice/

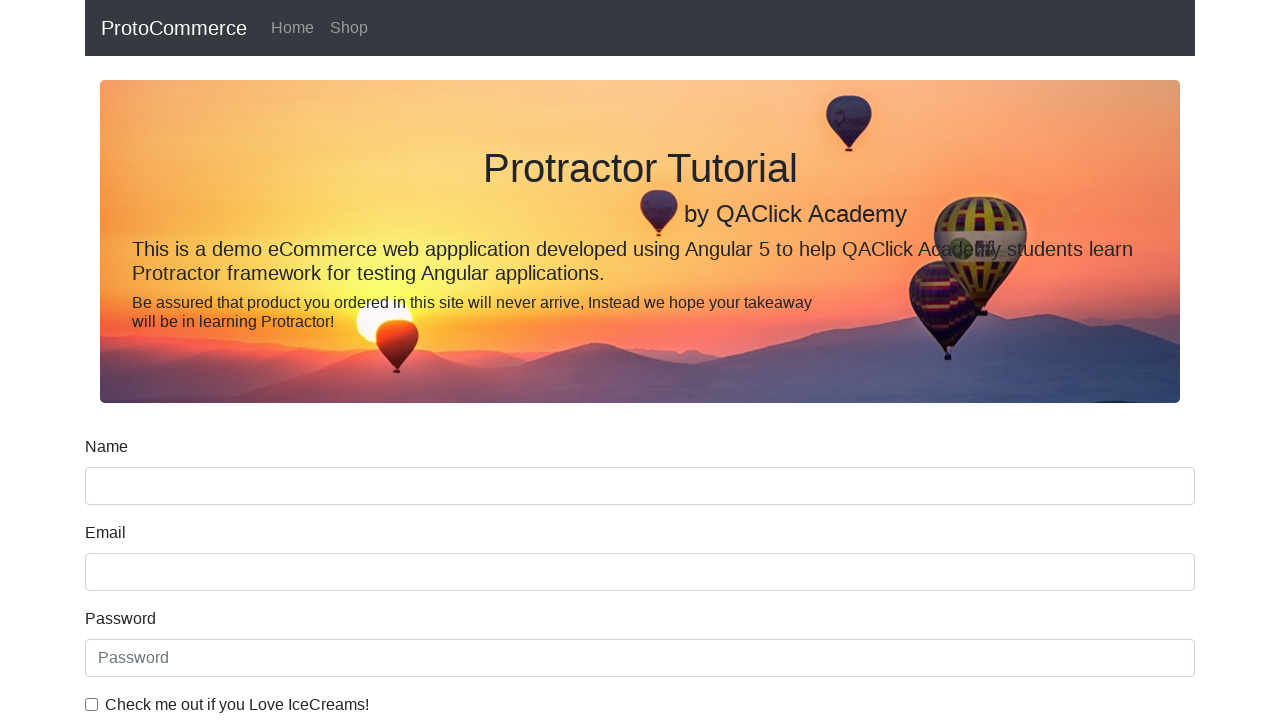

Created new browser tab
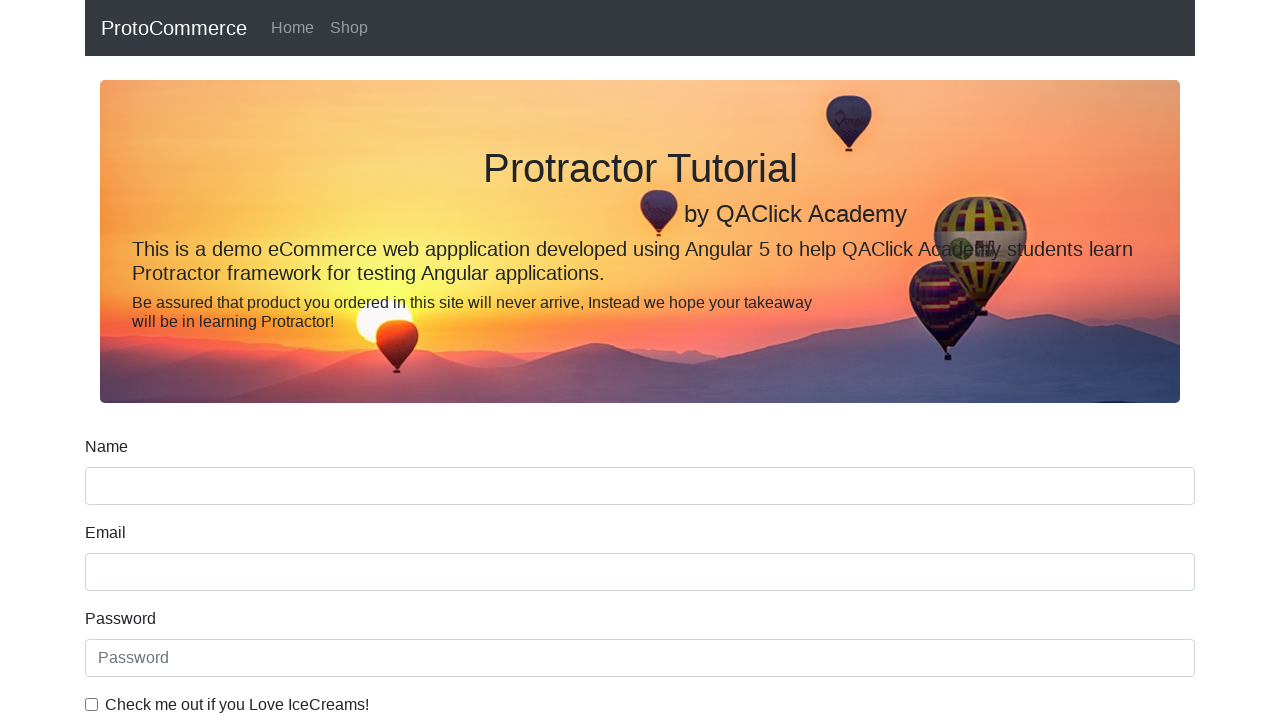

Navigated to Automation Practice page in second tab
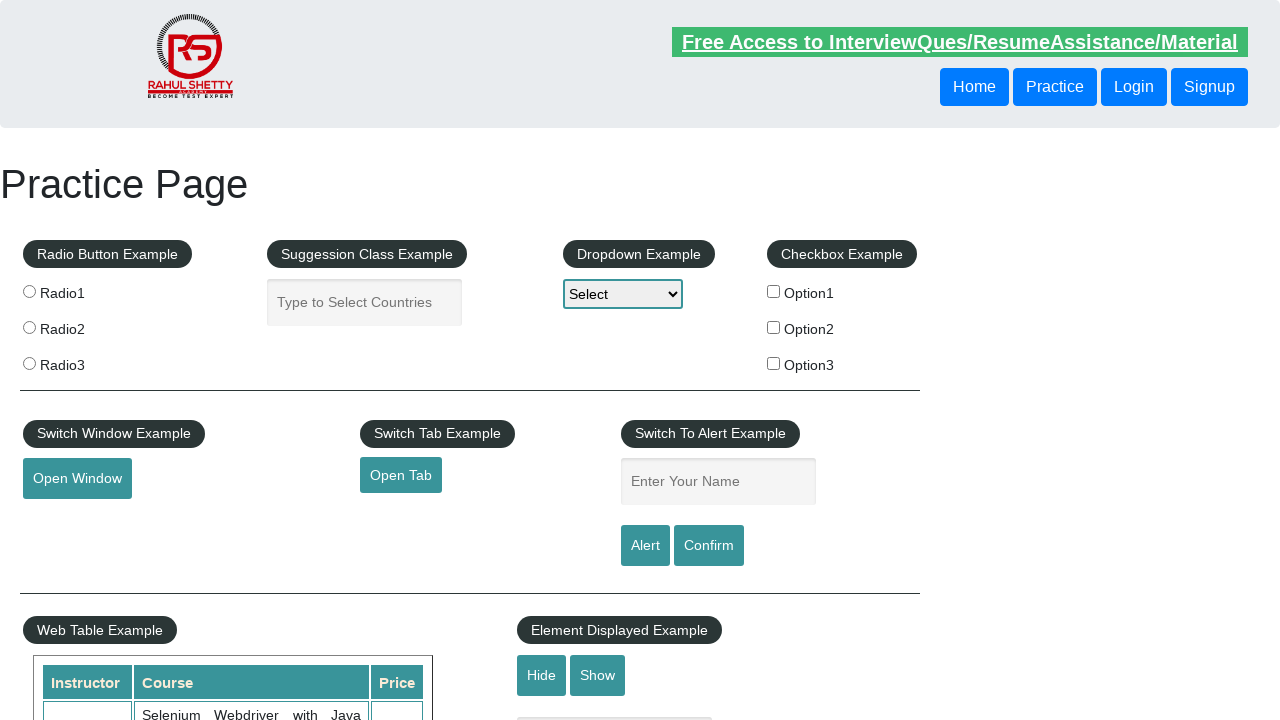

Extracted text from h1 element: 'Practice Page'
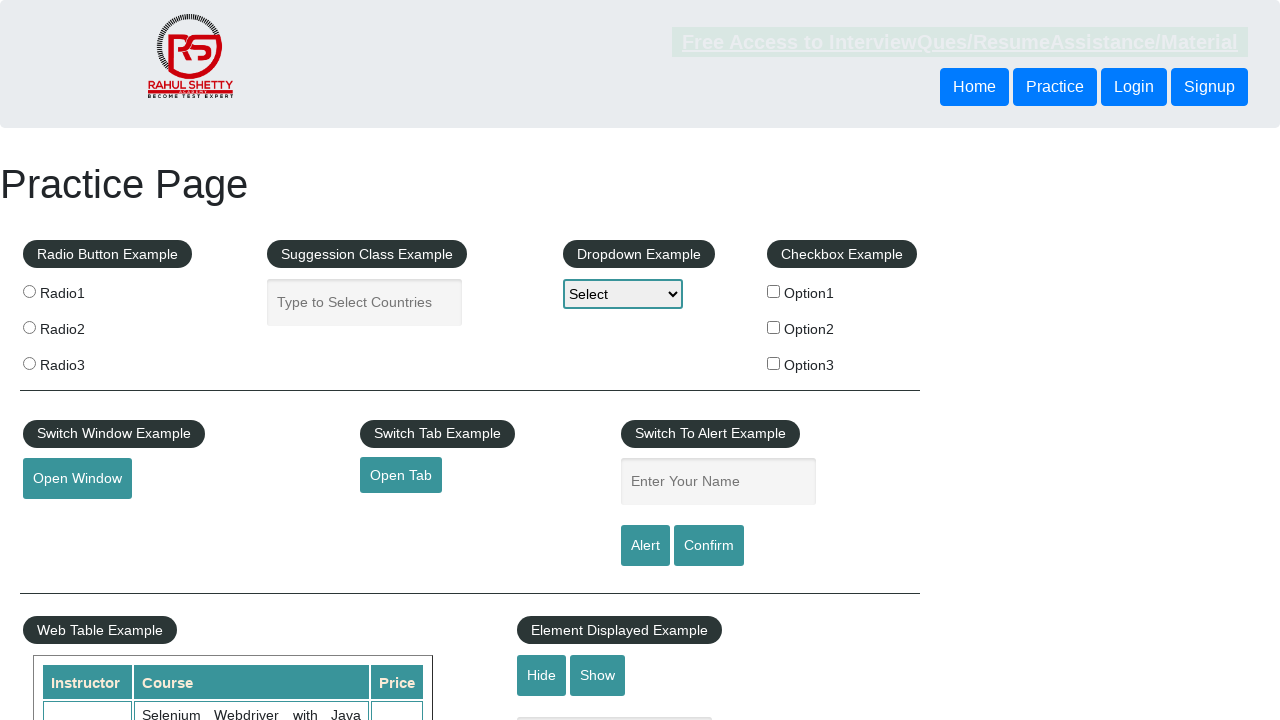

Switched focus back to first tab (Angular Practice page)
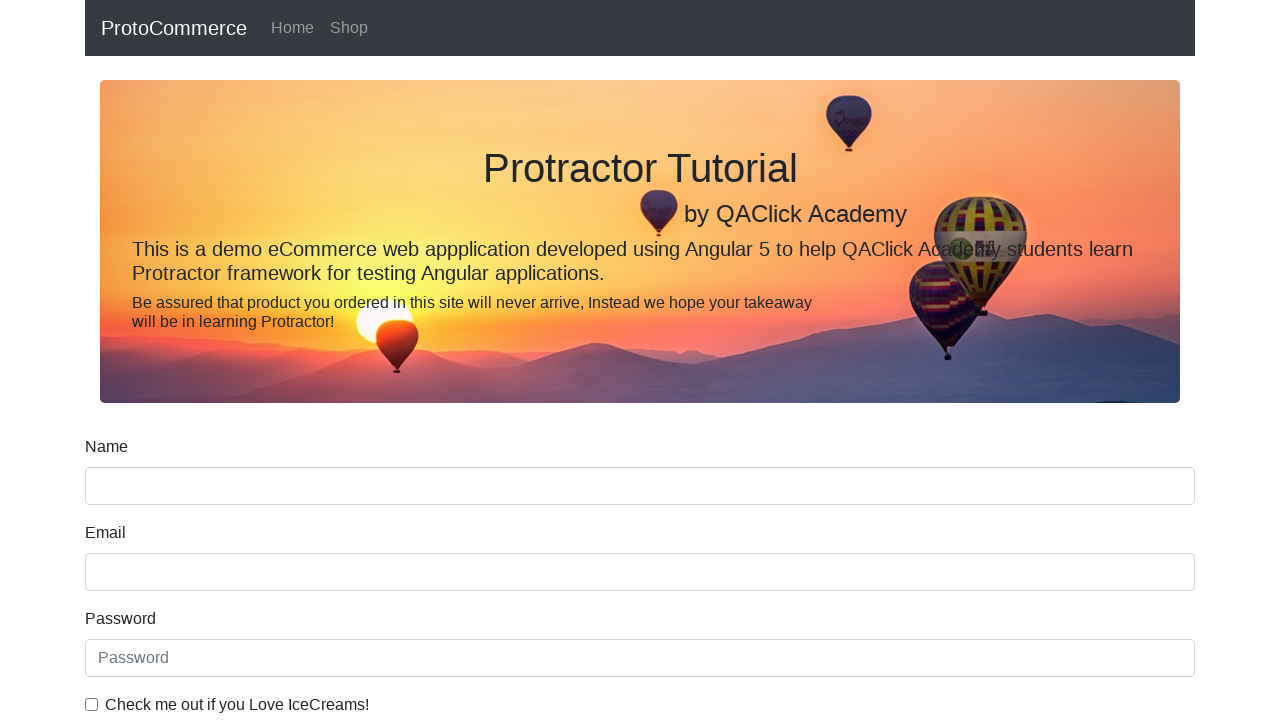

Entered extracted text into form field on first tab on (//input[@class='form-control ng-untouched ng-pristine ng-invalid'])[1]
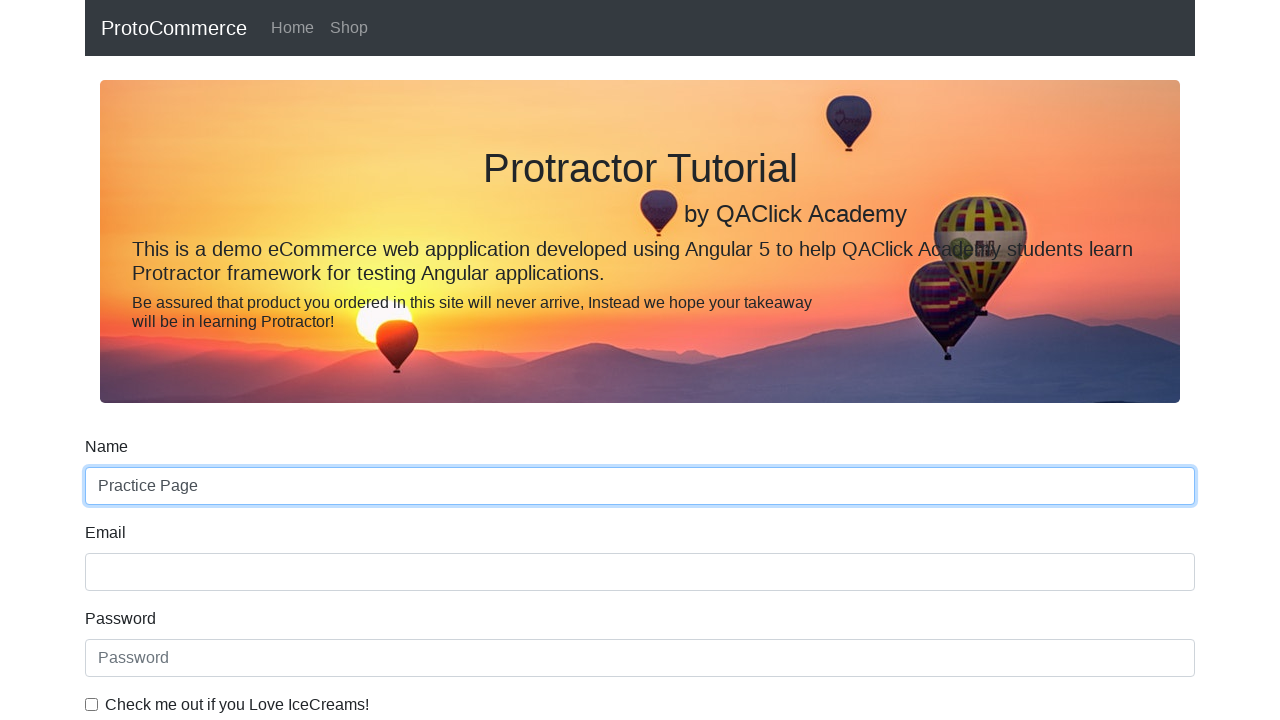

Closed second tab
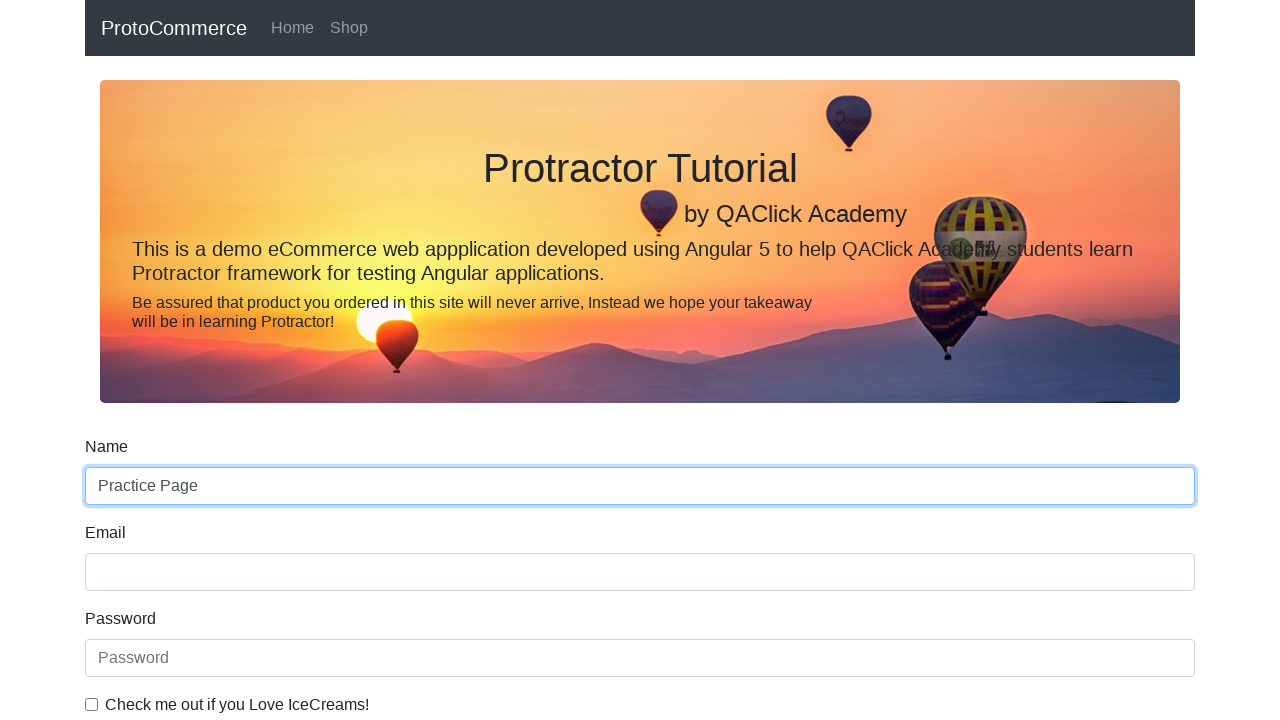

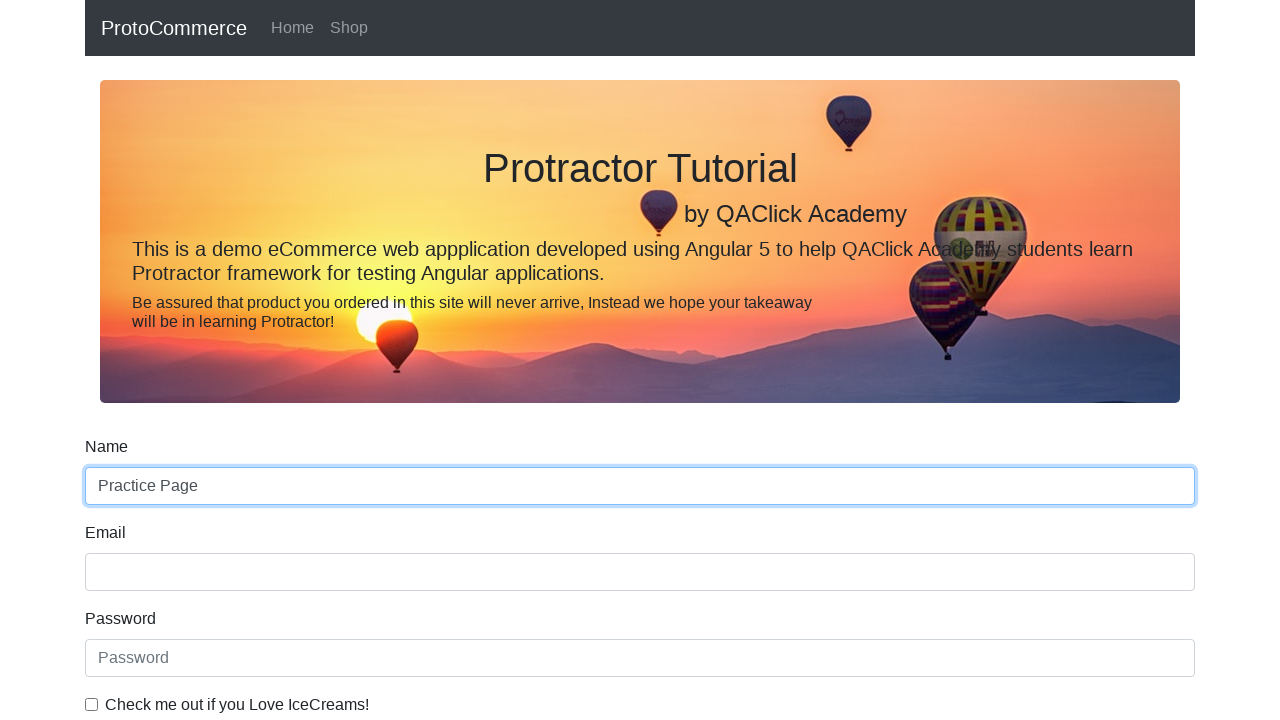